Tests nested iframe handling by navigating to the "Iframe with in an Iframe" section, switching through outer and inner frames, and entering text in an input field within the nested iframe

Starting URL: https://demo.automationtesting.in/Frames.html

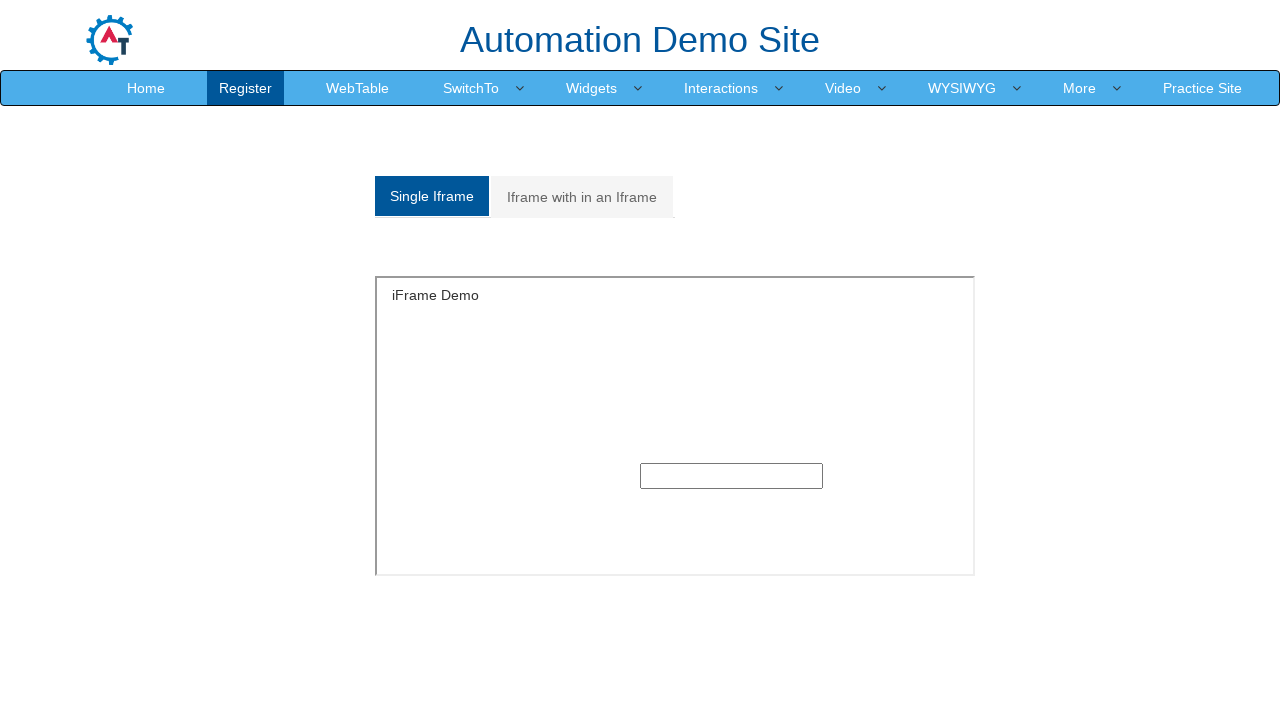

Clicked on 'Iframe with in an Iframe' tab at (582, 197) on xpath=//a[normalize-space()='Iframe with in an Iframe']
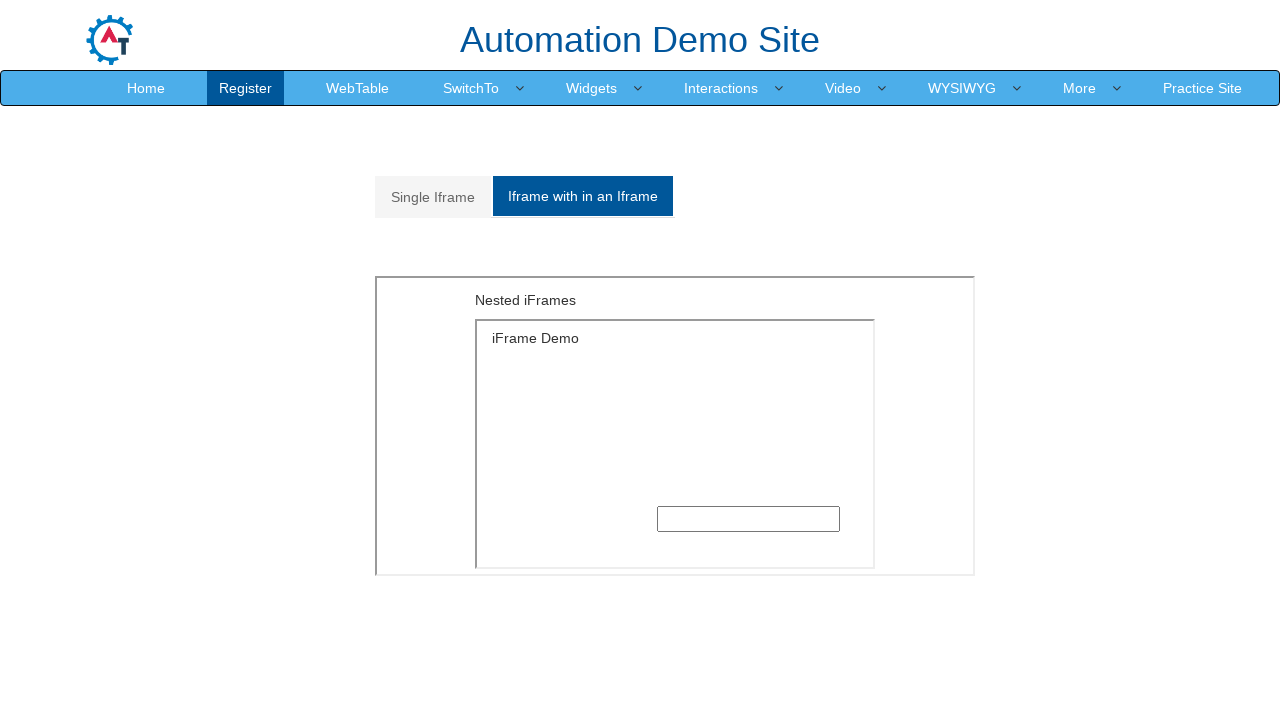

Located outer frame with src='MultipleFrames.html'
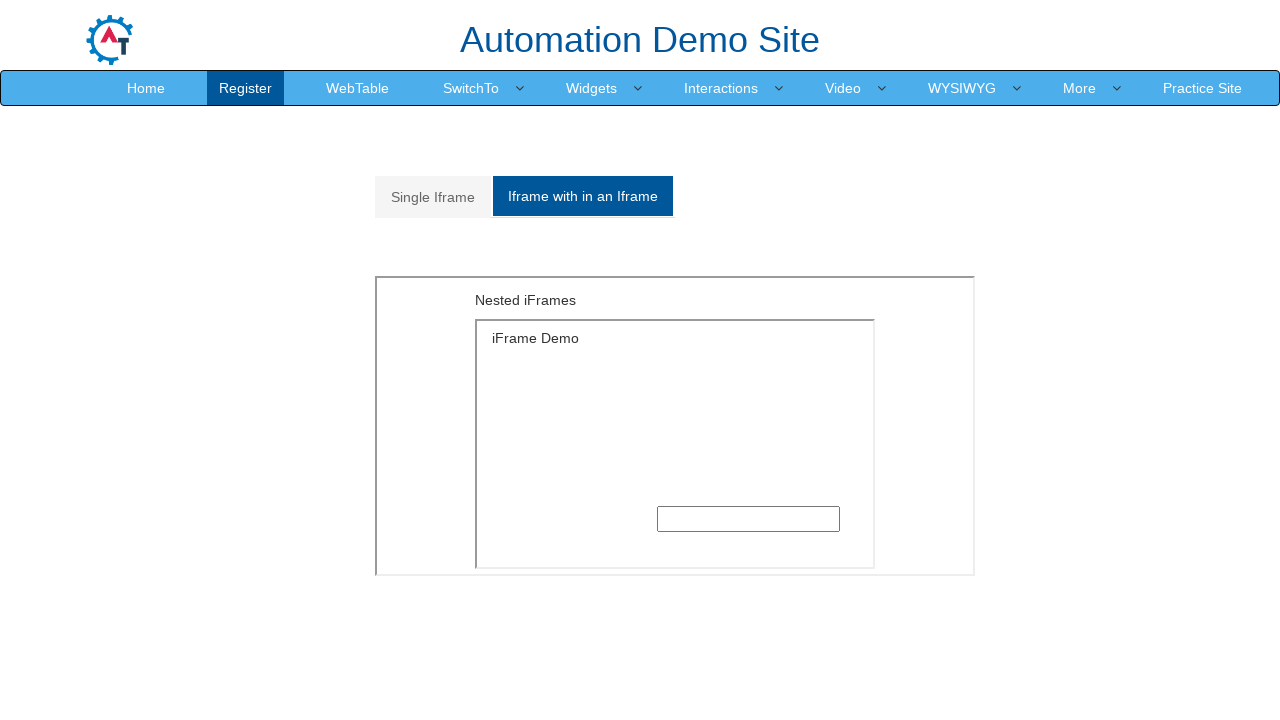

Located inner frame nested within outer frame
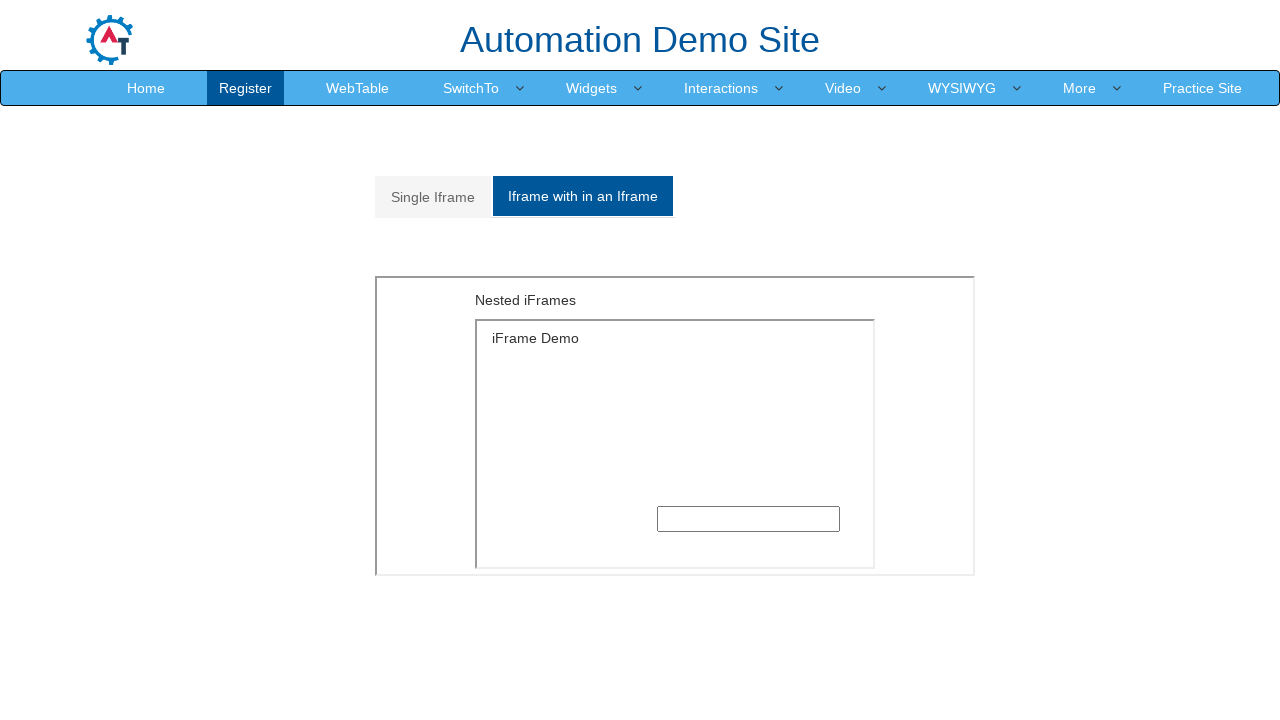

Filled input field in nested iframe with 'Komala' on iframe[src='MultipleFrames.html'] >> internal:control=enter-frame >> iframe >> i
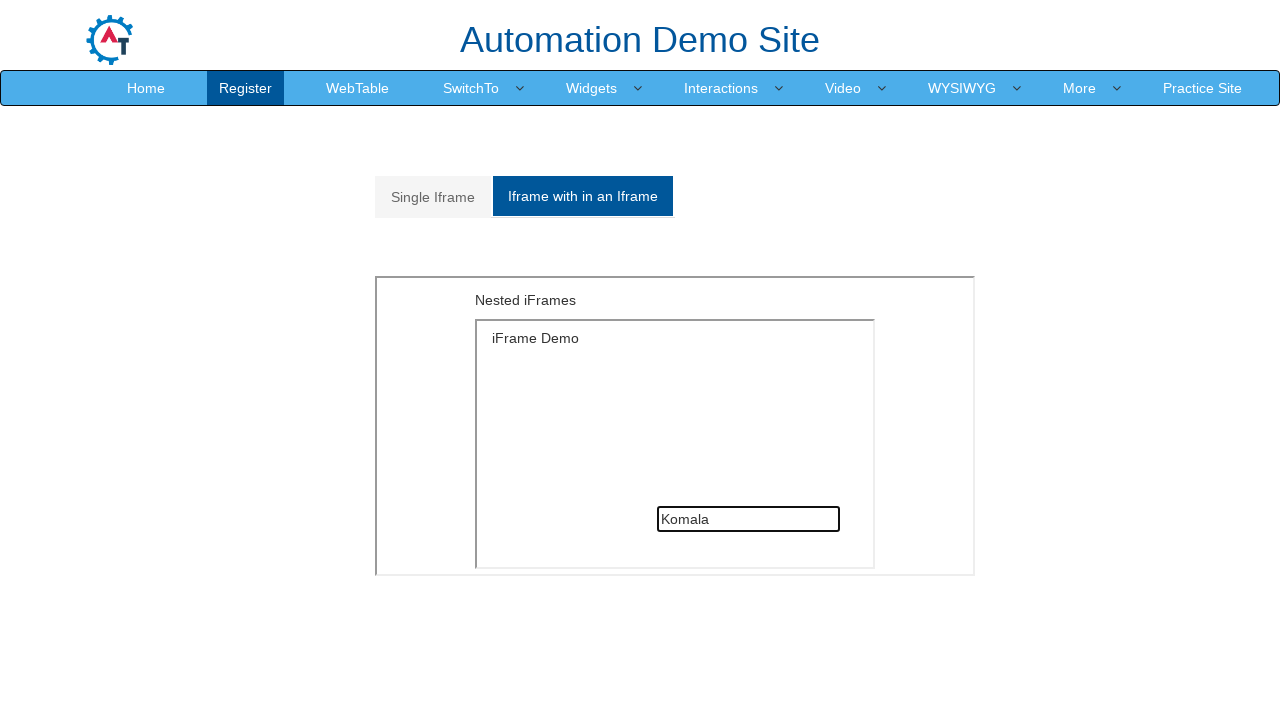

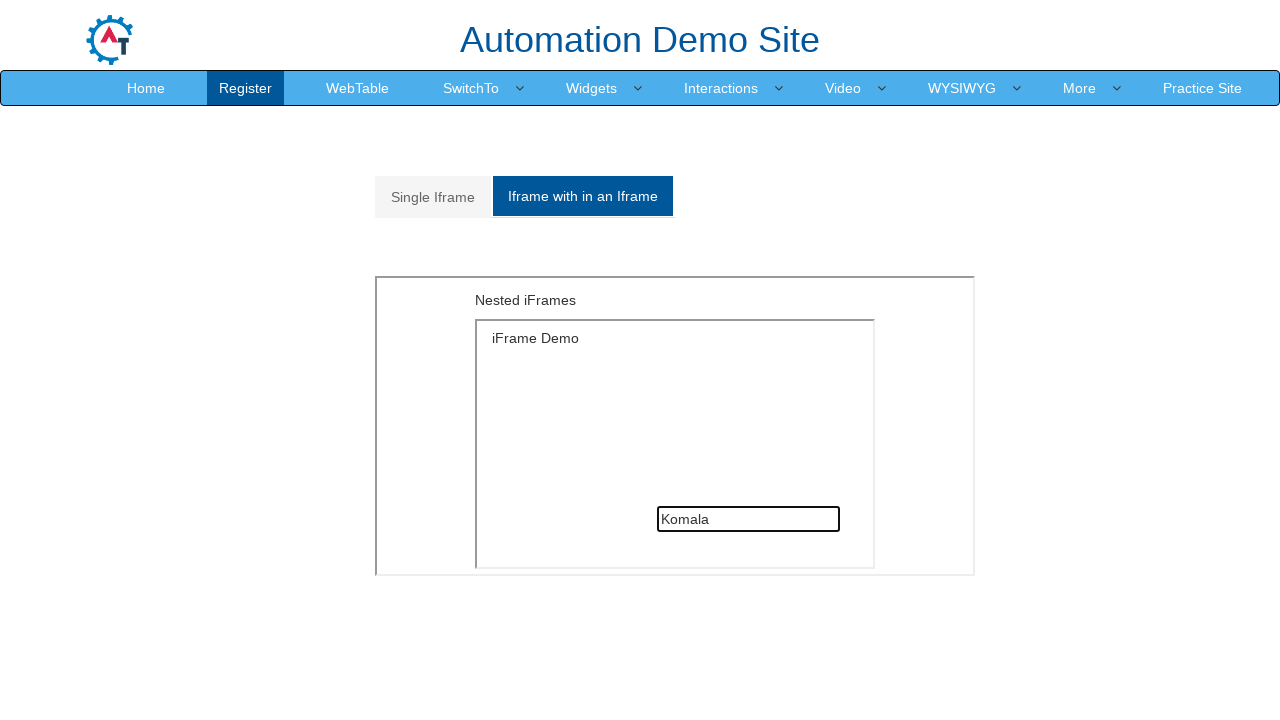